Tests dynamic loading with a cleaner wait helper approach. Clicks the Start button and waits for the finish text to appear after the loading bar completes.

Starting URL: http://the-internet.herokuapp.com/dynamic_loading/1

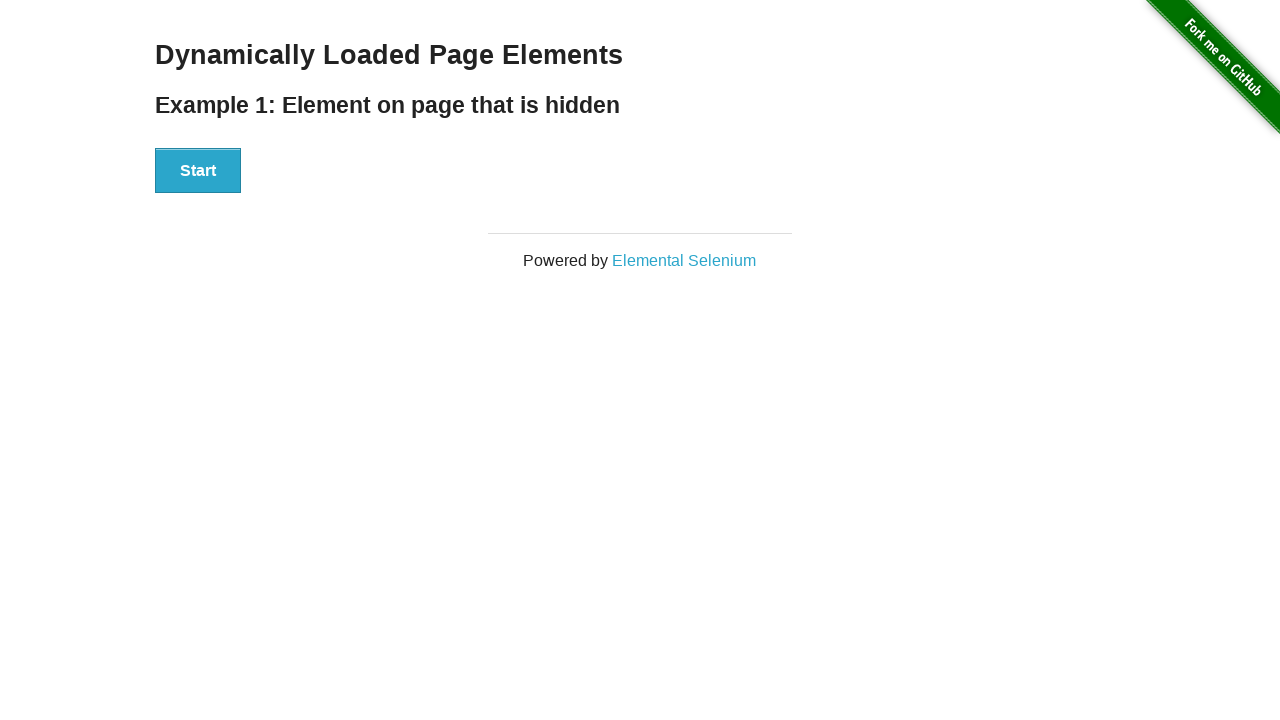

Clicked the Start button to initiate dynamic loading at (198, 171) on #start button
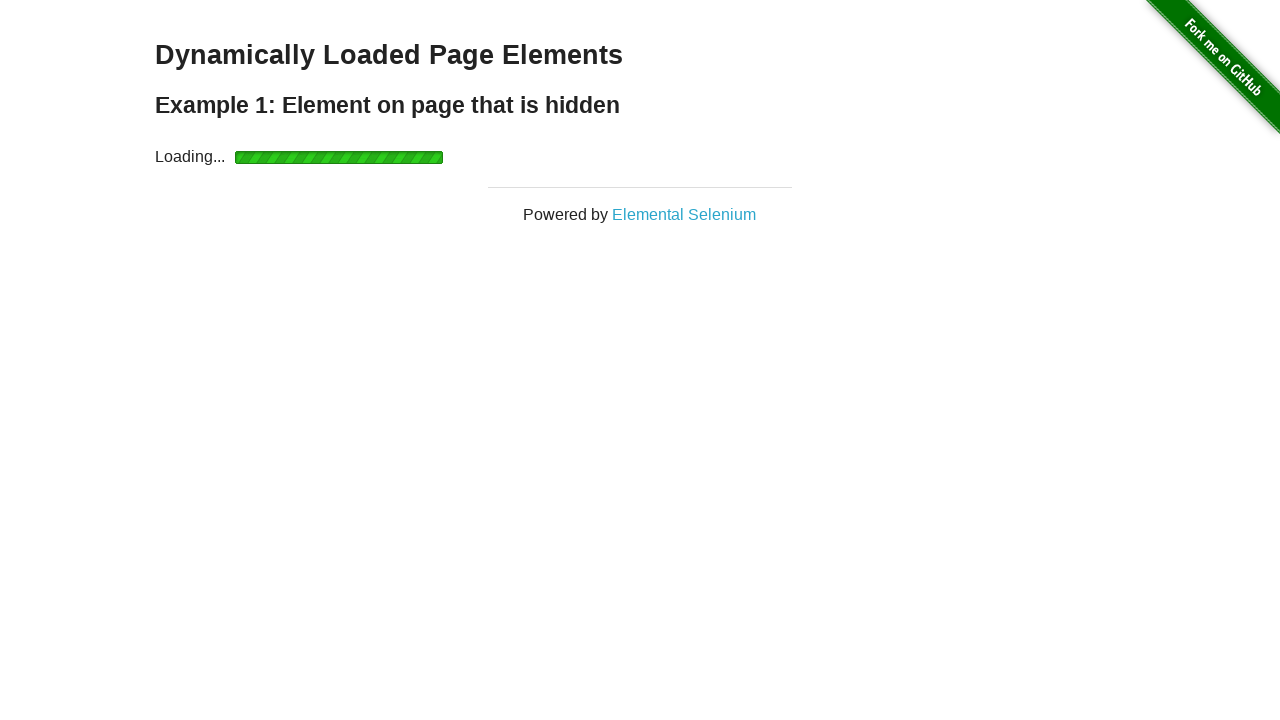

Waited for finish element to appear after loading bar completed
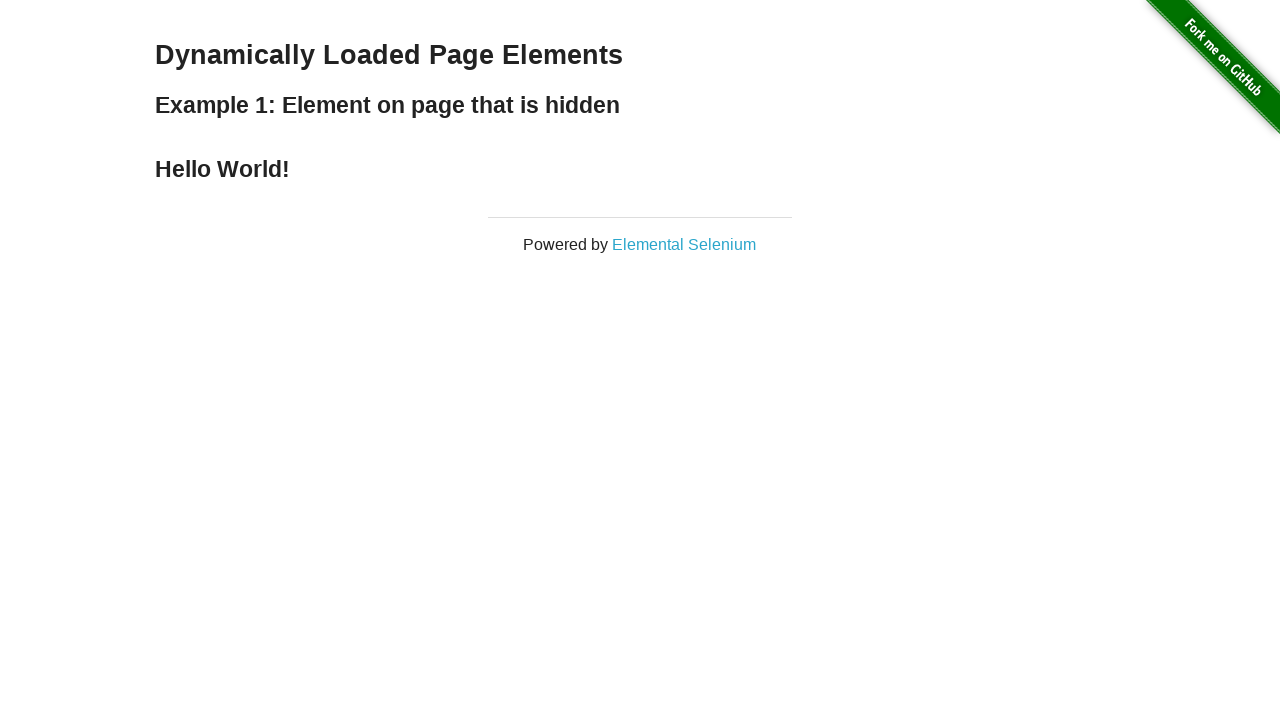

Verified that the finish element is visible
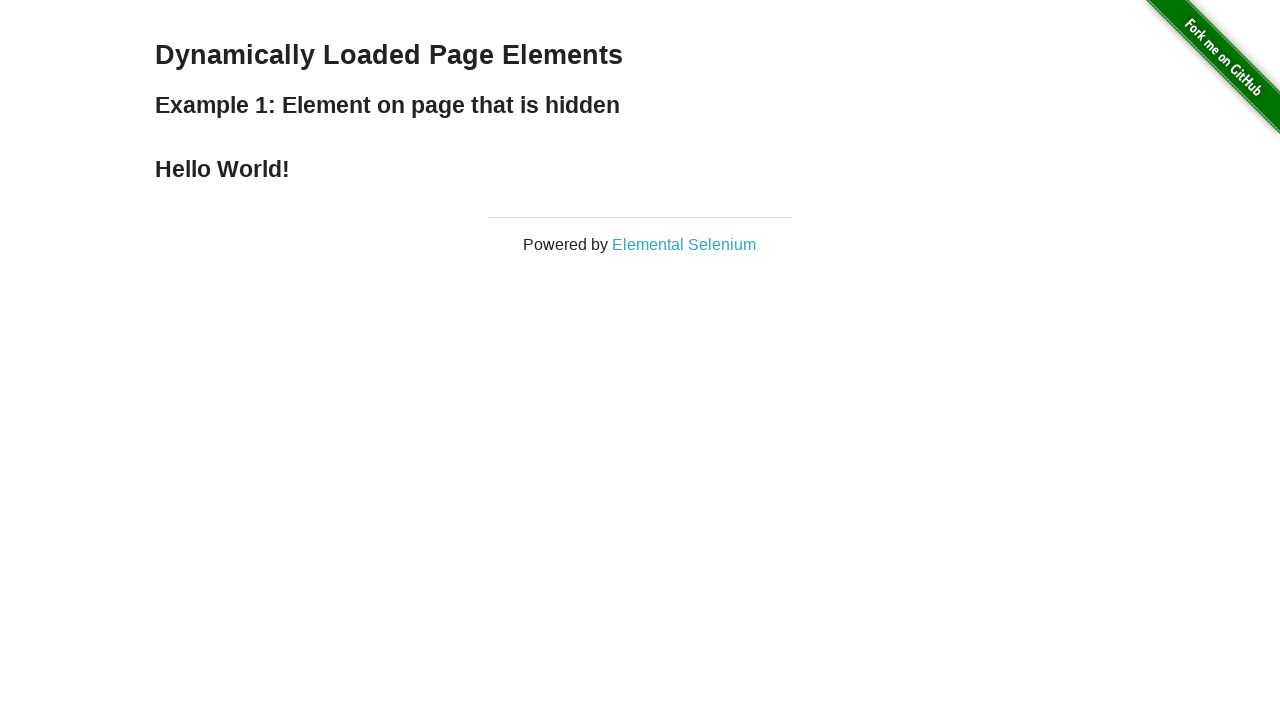

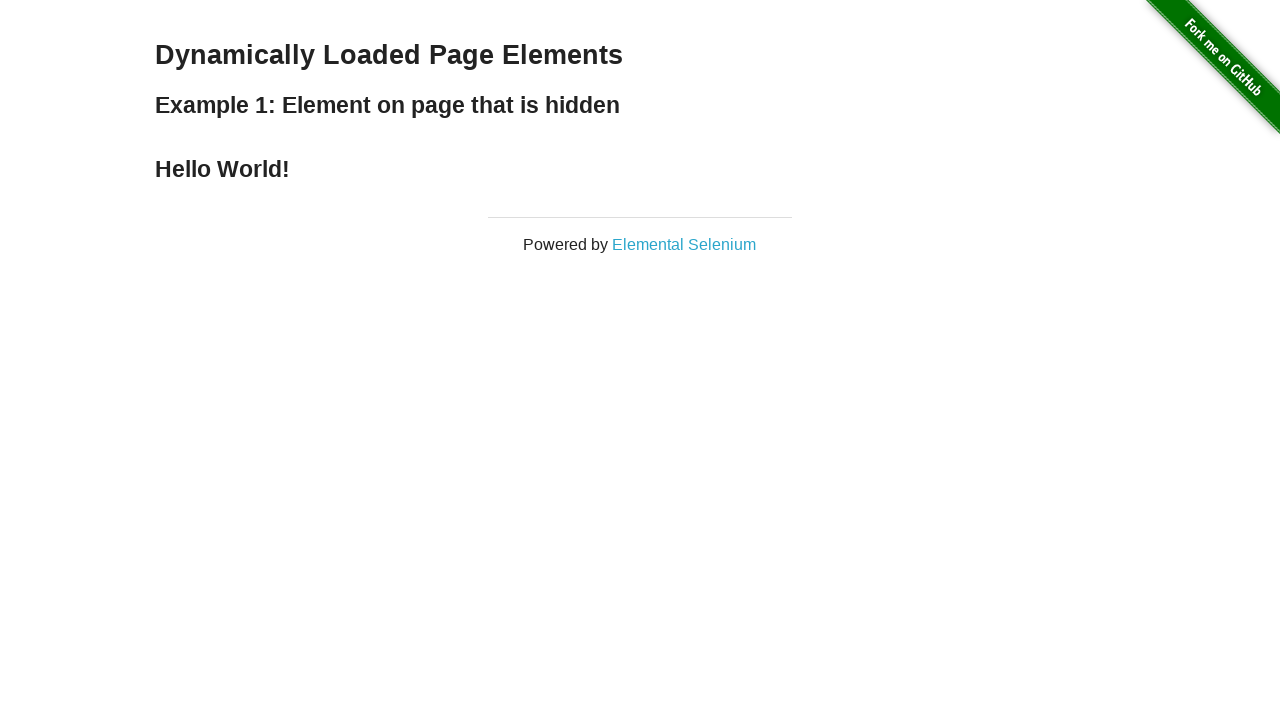